Tests an e-commerce grocery shopping flow by searching for products, adding them to cart with quantity adjustments, applying a promo code, and completing the checkout process

Starting URL: https://rahulshettyacademy.com/seleniumPractise/#/

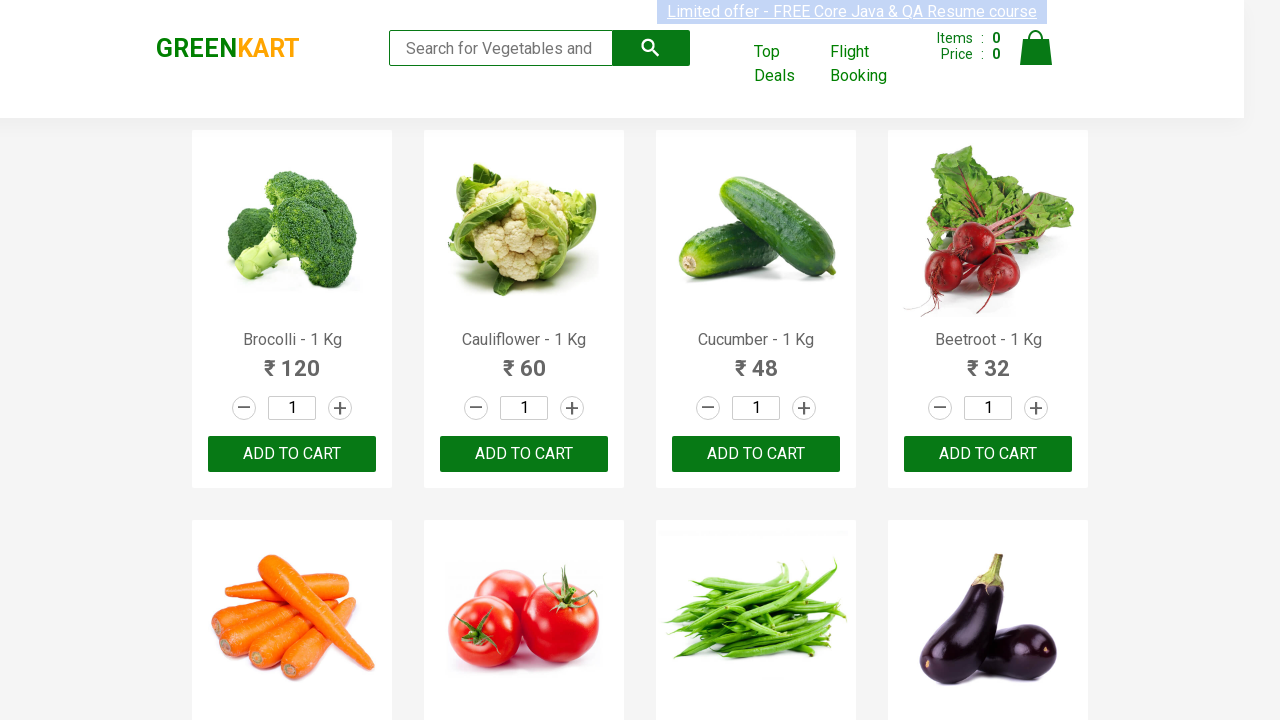

Filled search field with 'potato' on input[placeholder='Search for Vegetables and Fruits']
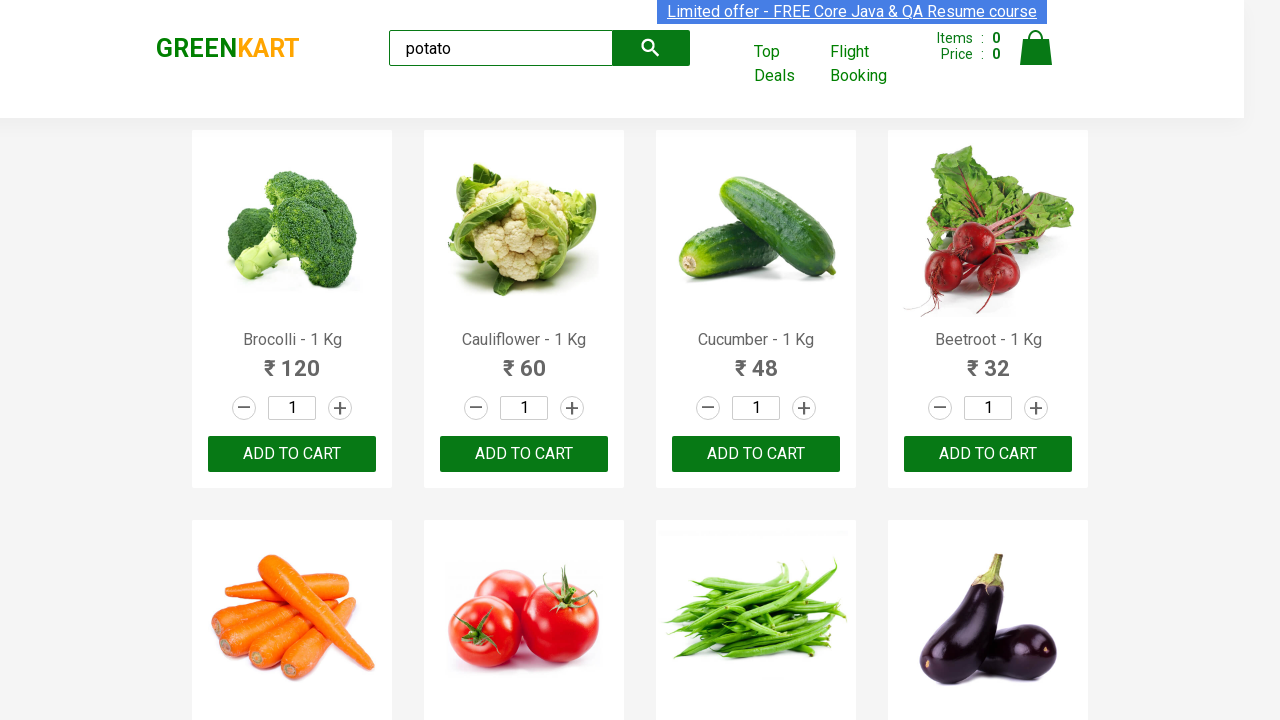

Waited for search results to load
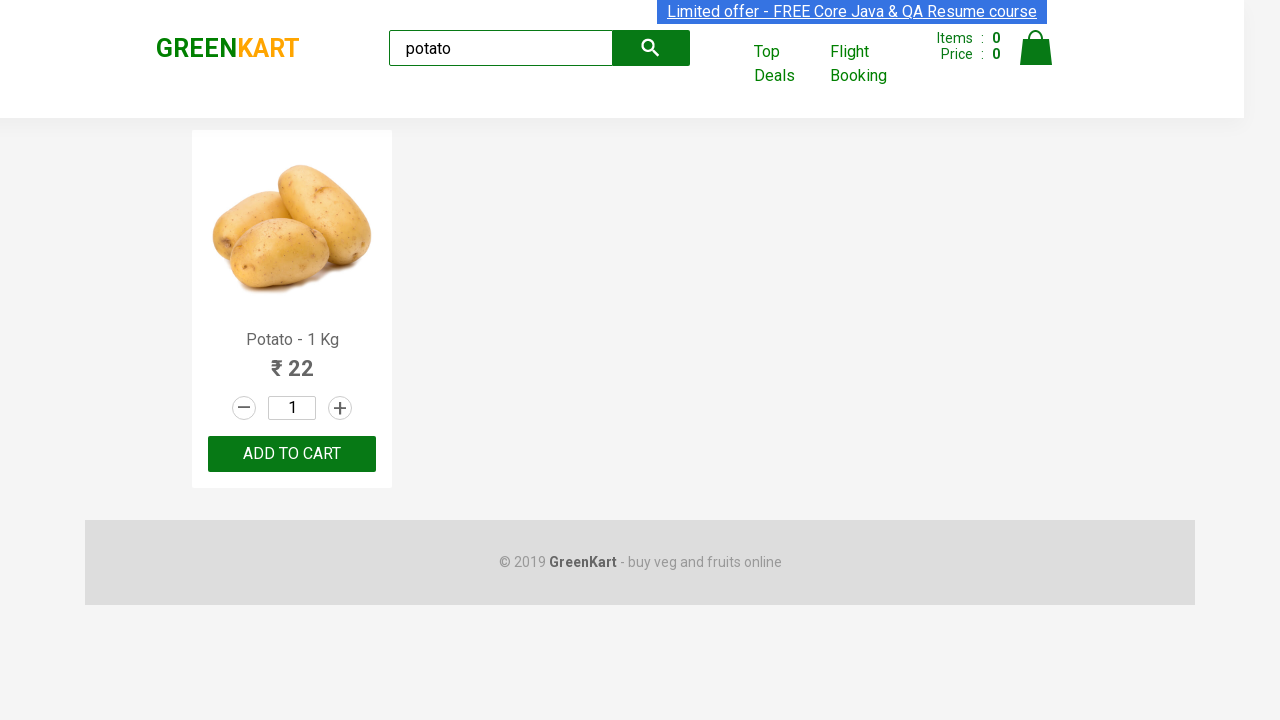

Clicked increment button to increase potato quantity (first click) at (340, 408) on a.increment
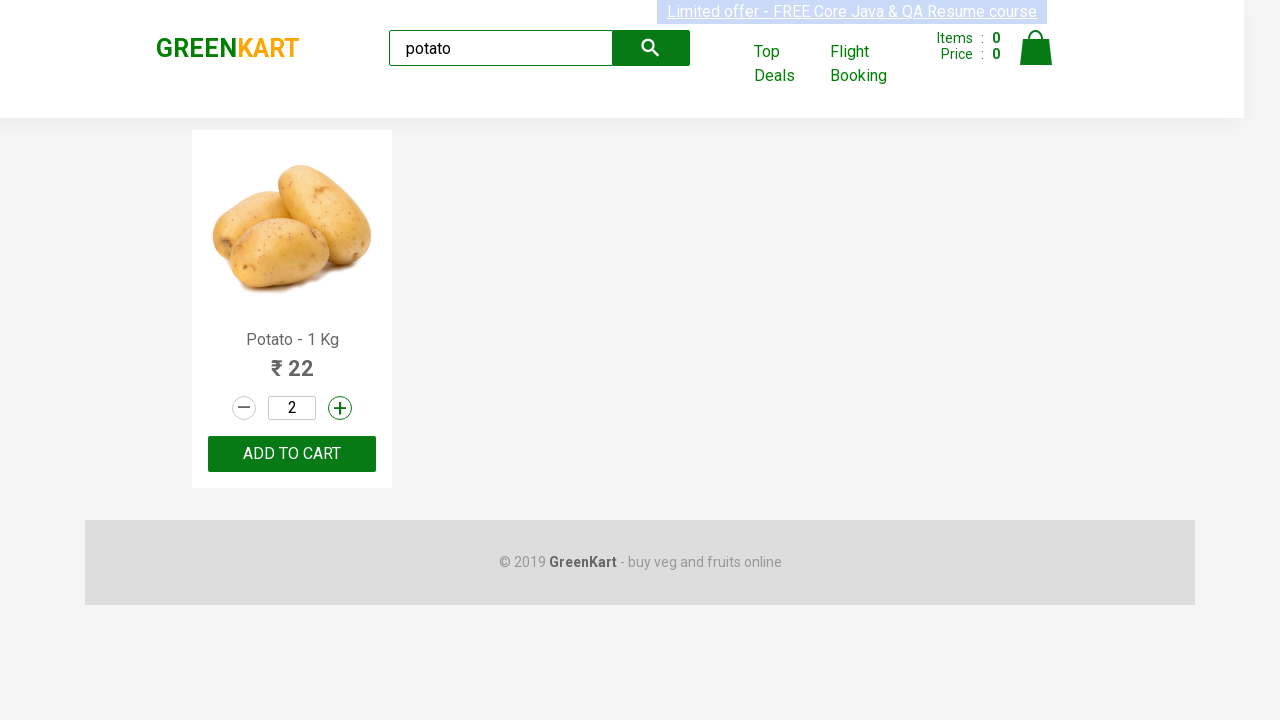

Clicked increment button to increase potato quantity (second click) at (340, 408) on a.increment
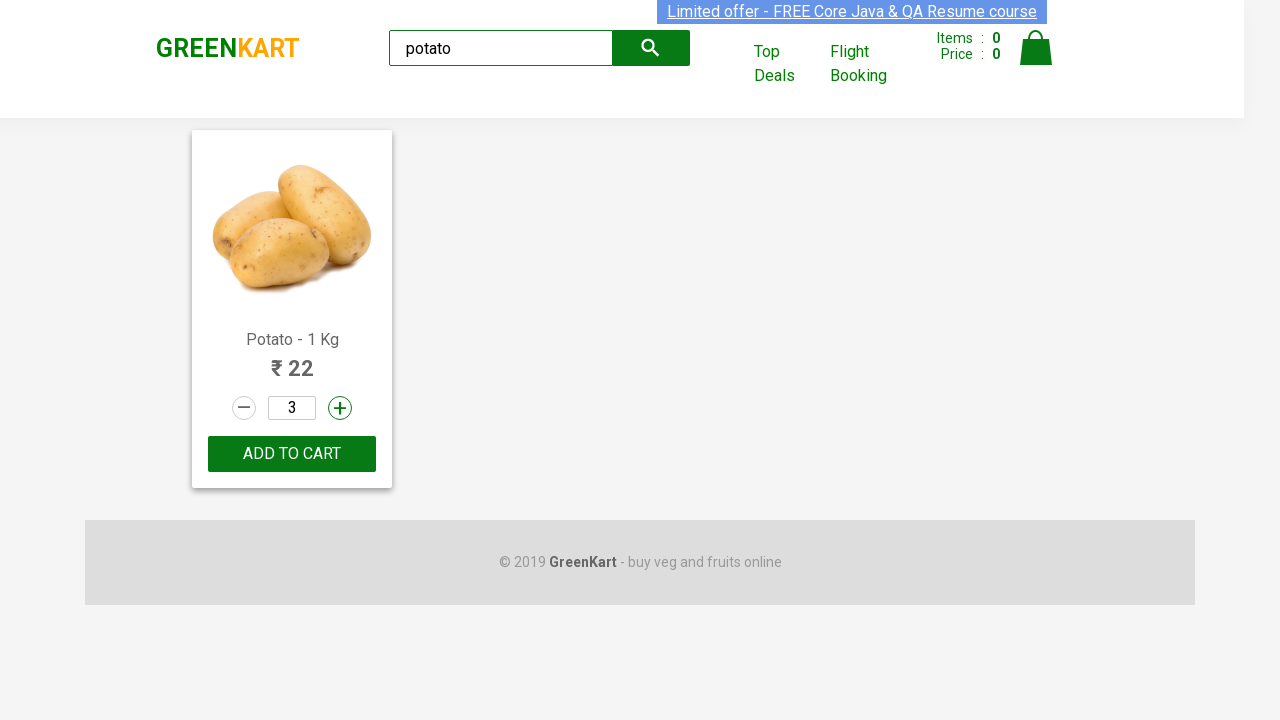

Added potato to cart at (292, 454) on button:has-text('ADD TO CART')
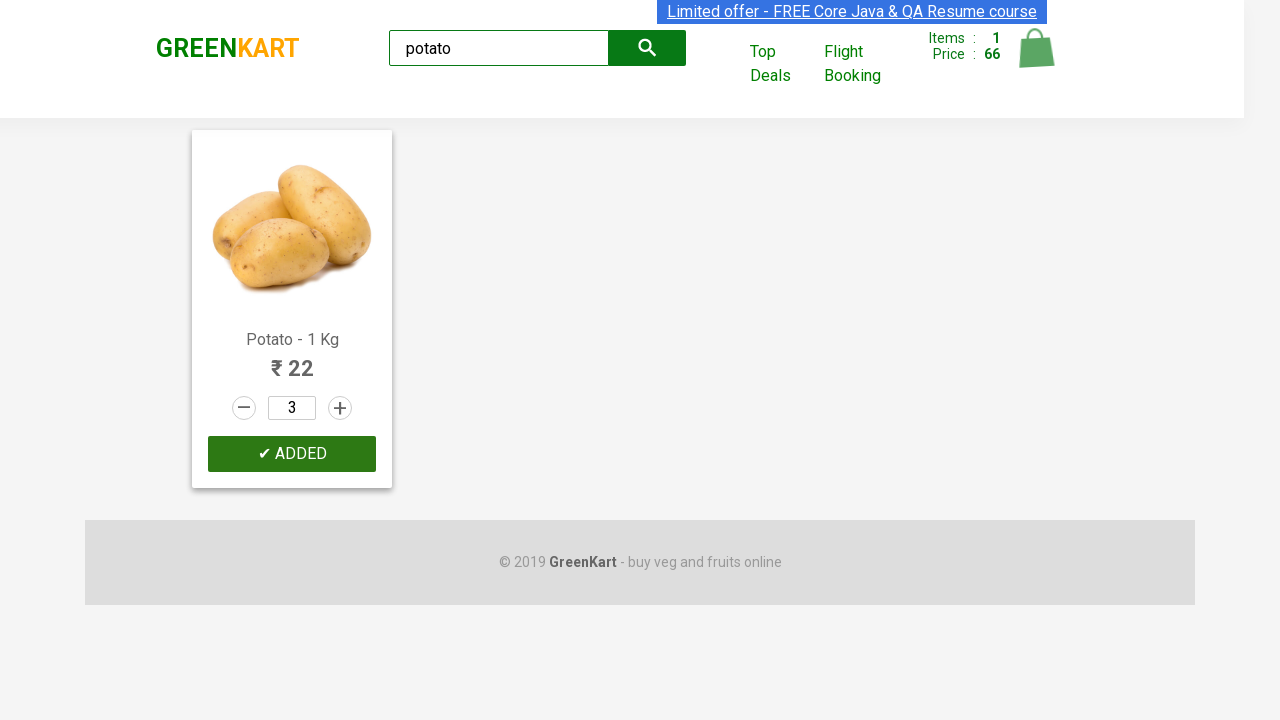

Cleared search field on input[placeholder='Search for Vegetables and Fruits']
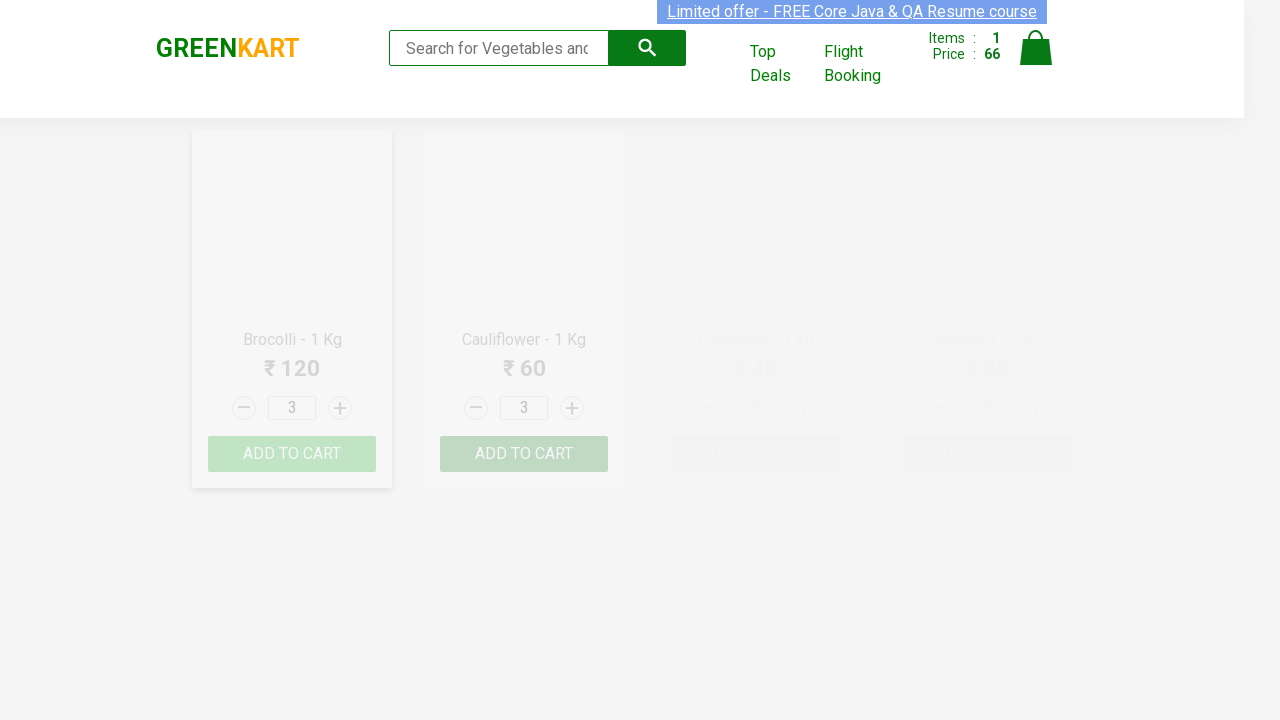

Filled search field with 'Apple' on input[placeholder='Search for Vegetables and Fruits']
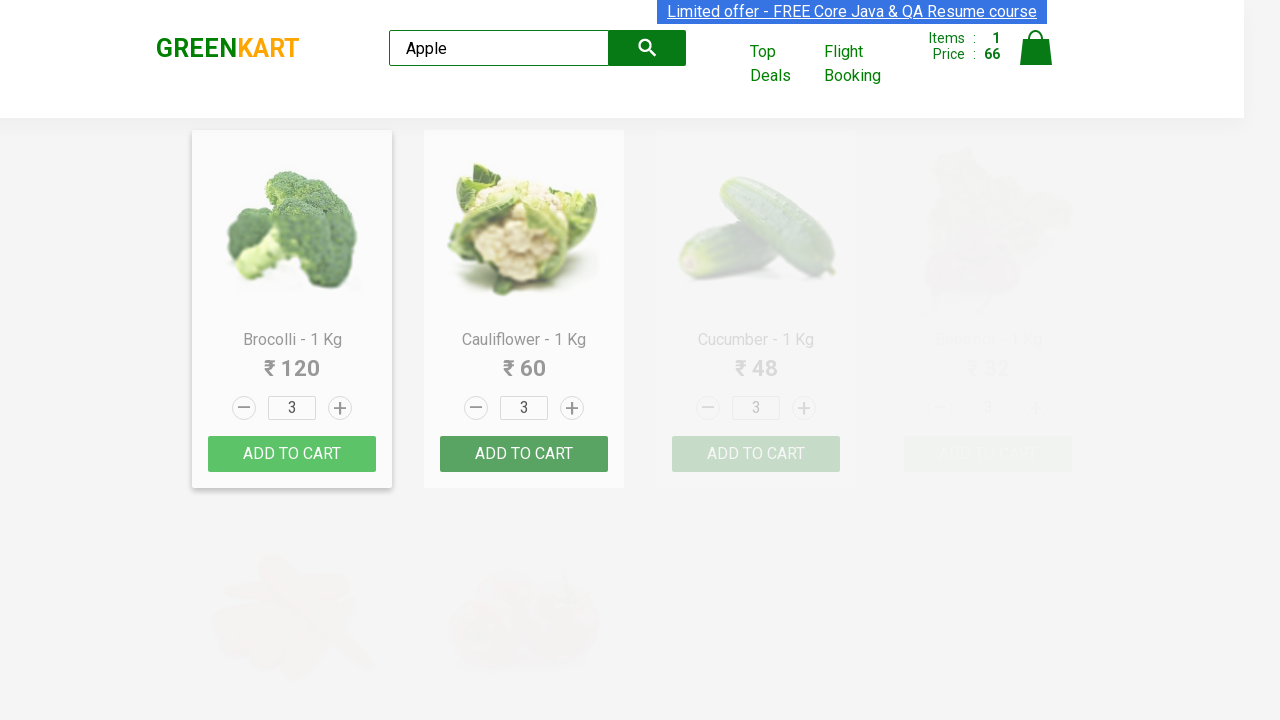

Waited for Apple search results to load
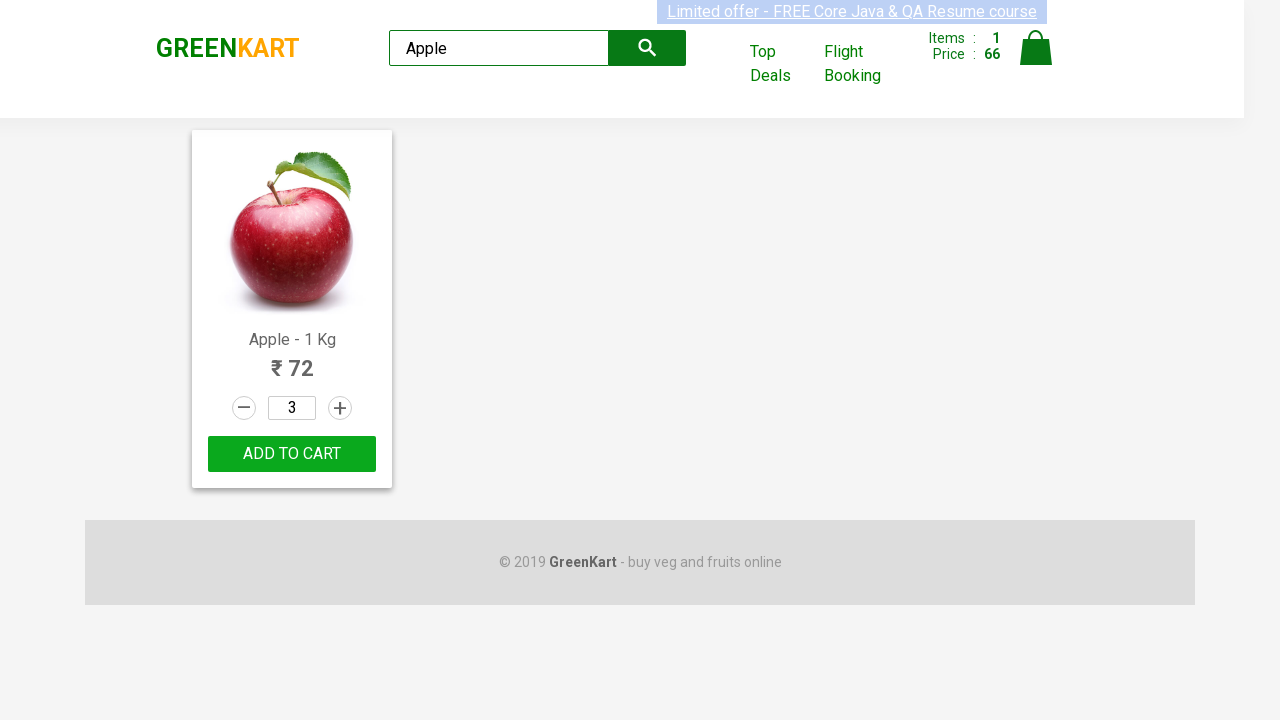

Added first Apple product to cart at (292, 454) on button:has-text('ADD TO CART')
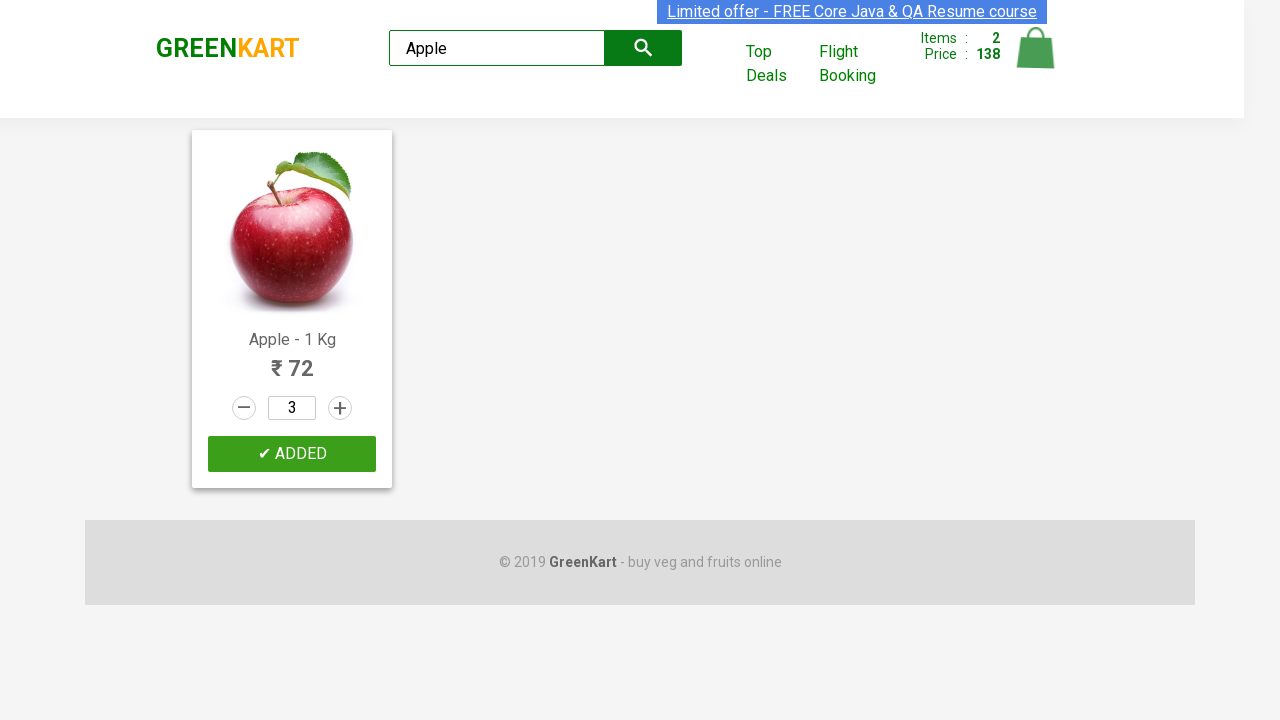

Waited for page update
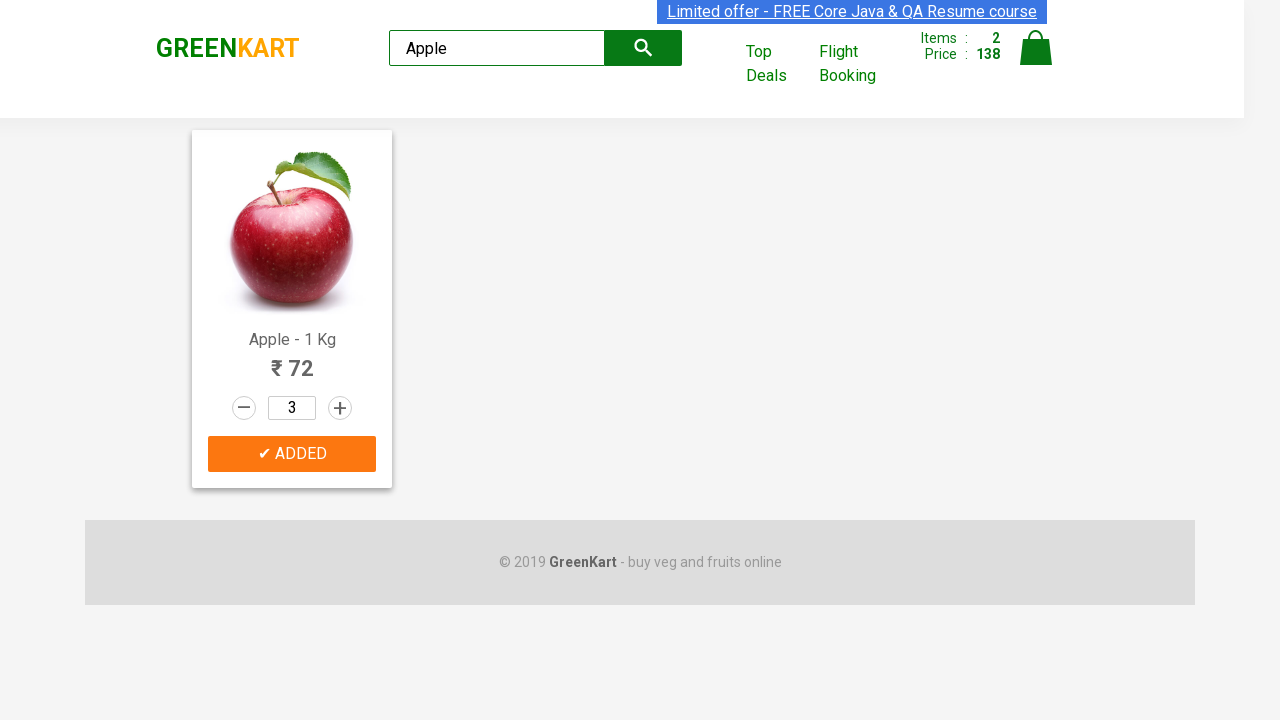

Added second Apple product to cart at (292, 454) on button:has-text('ADD TO CART')
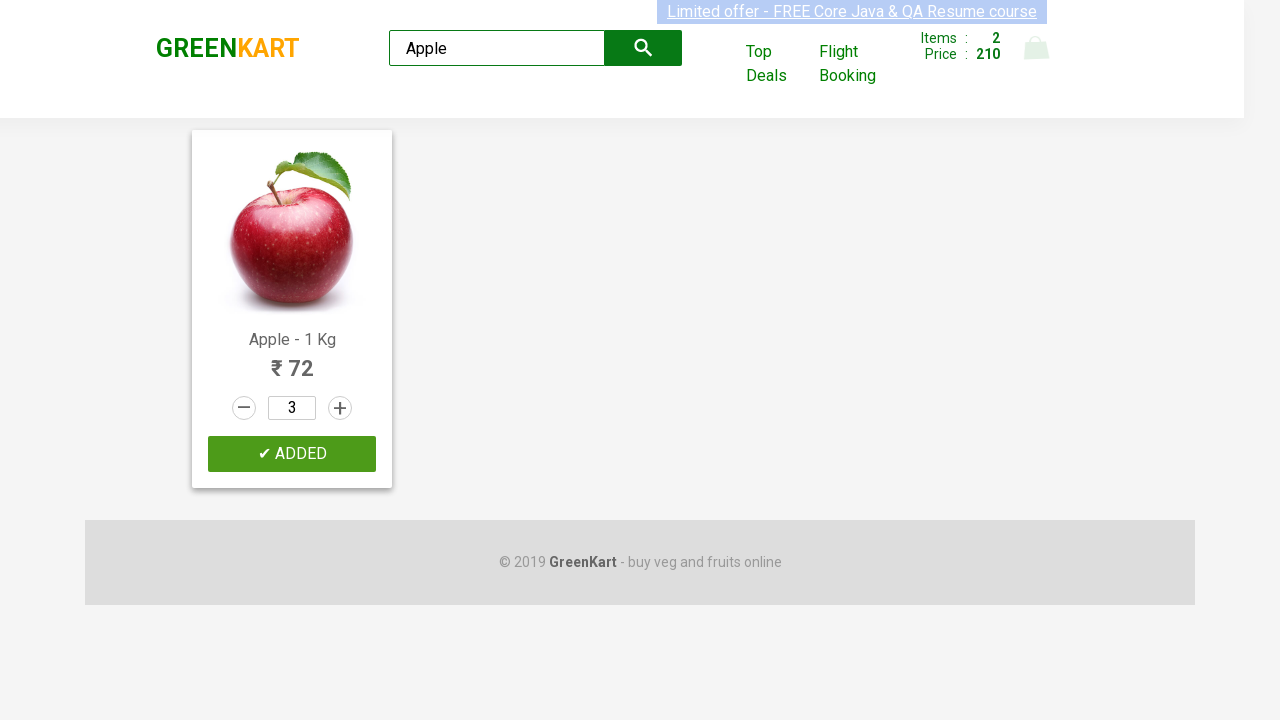

Opened shopping cart at (1036, 48) on img[src*='bag.png']
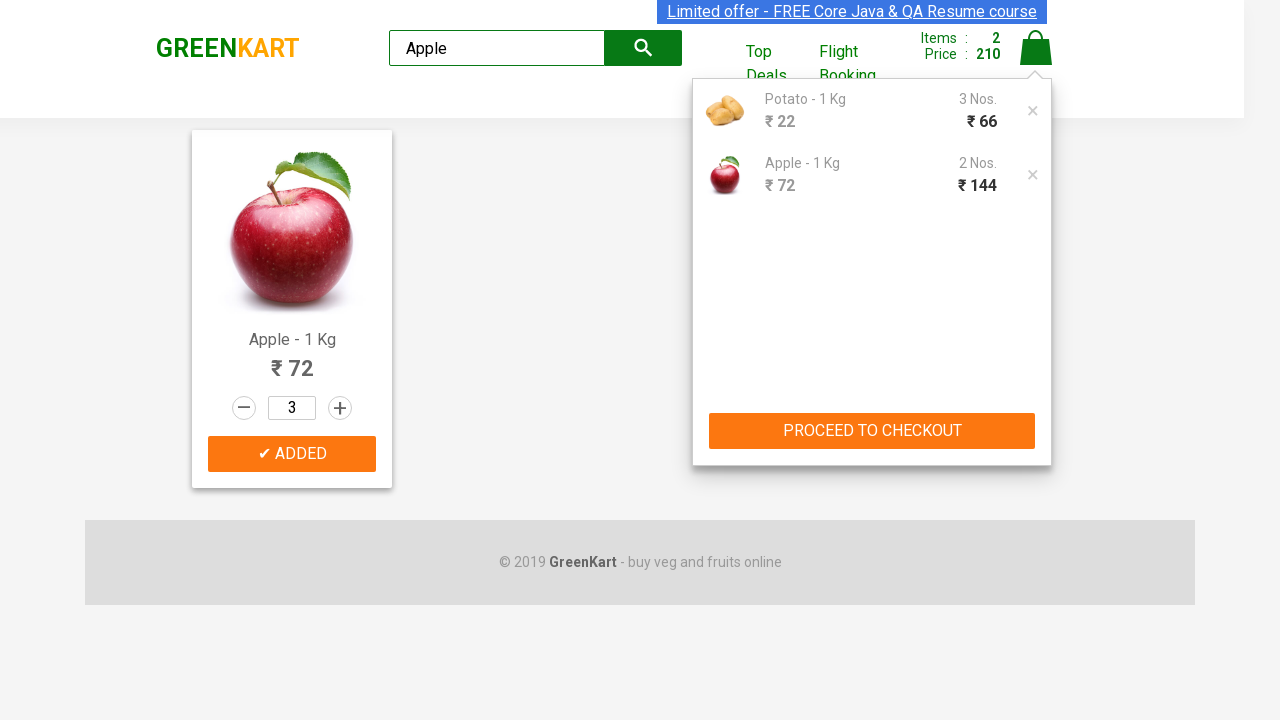

Clicked proceed button to go to checkout at (872, 431) on button:has-text('PROCEED')
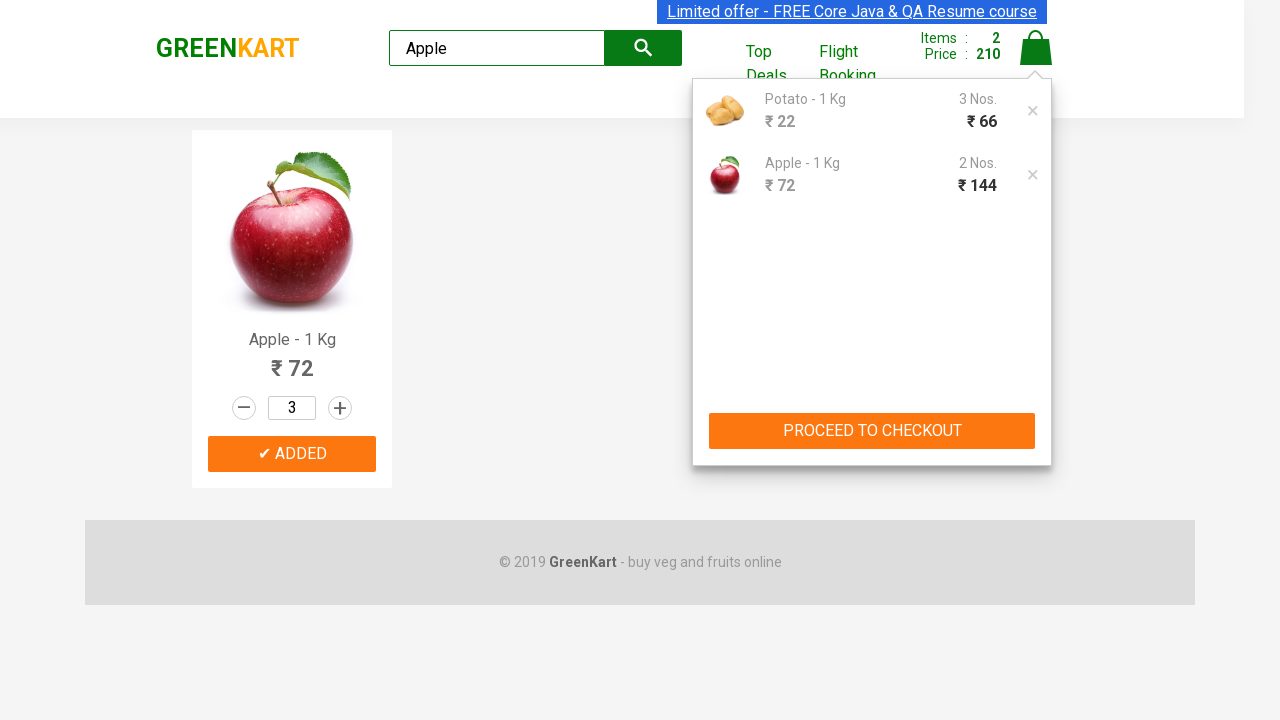

Entered promo code 'Promo' on input.promoCode
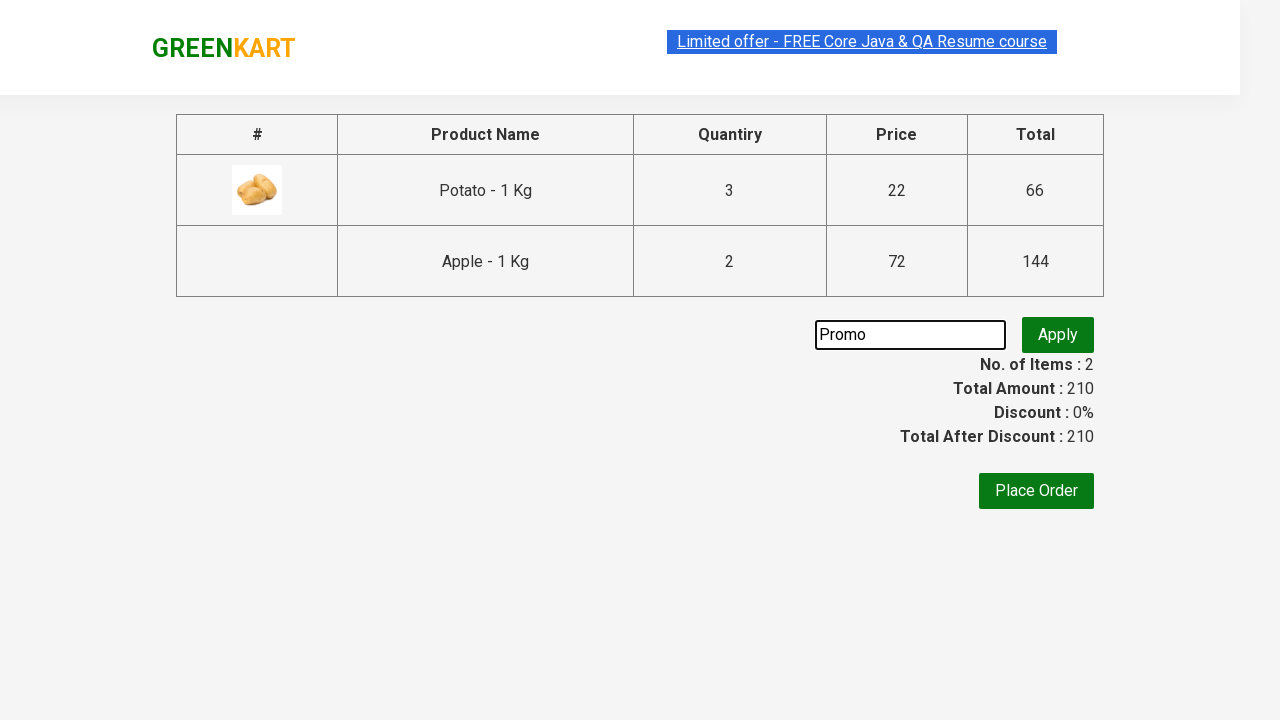

Clicked apply promo code button at (1058, 335) on button.promoBtn
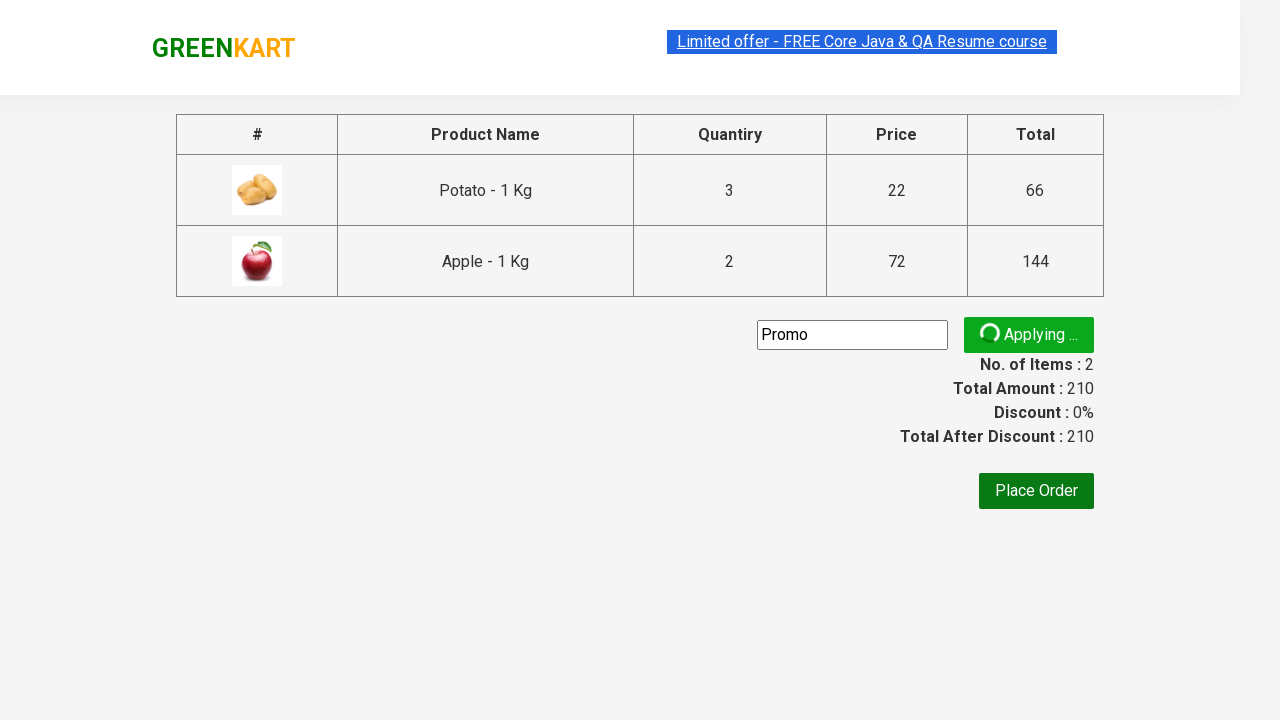

Waited for promo code validation
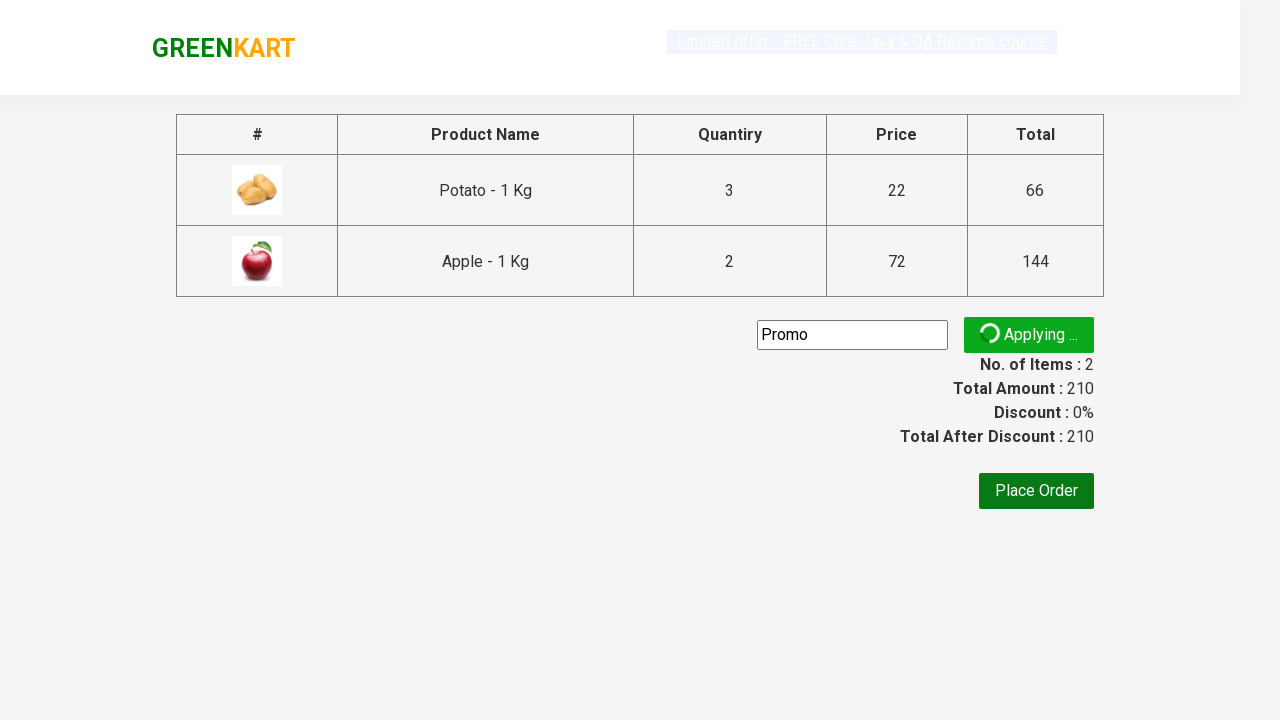

Clicked place order button at (1036, 491) on button:has-text('Place Order')
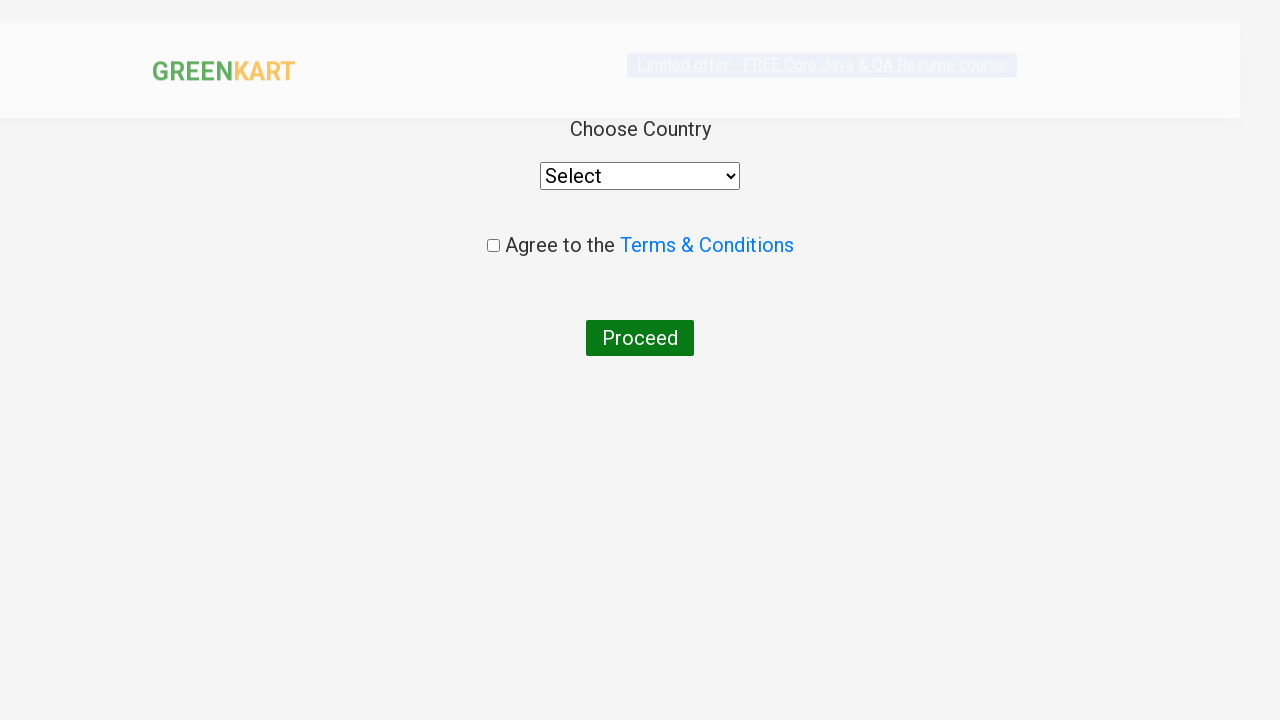

Checked terms and conditions checkbox at (493, 246) on input[type='checkbox']
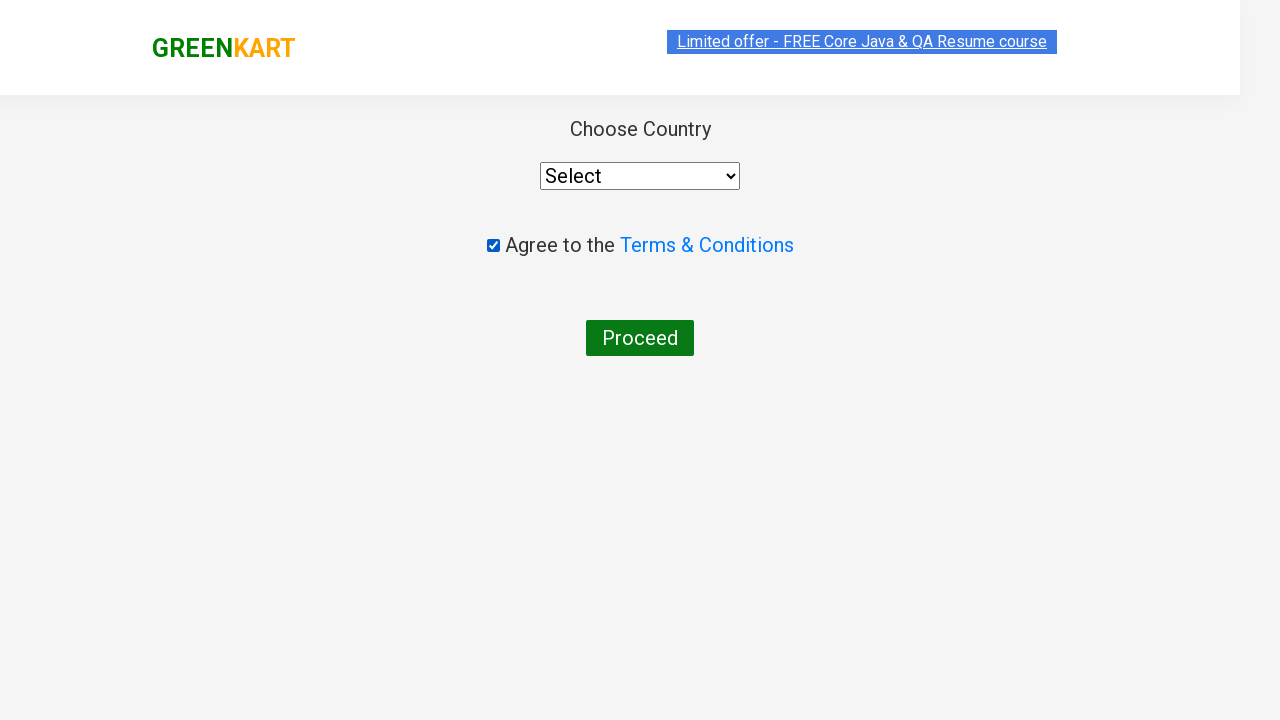

Clicked proceed button to complete order at (640, 338) on button:has-text('Proceed')
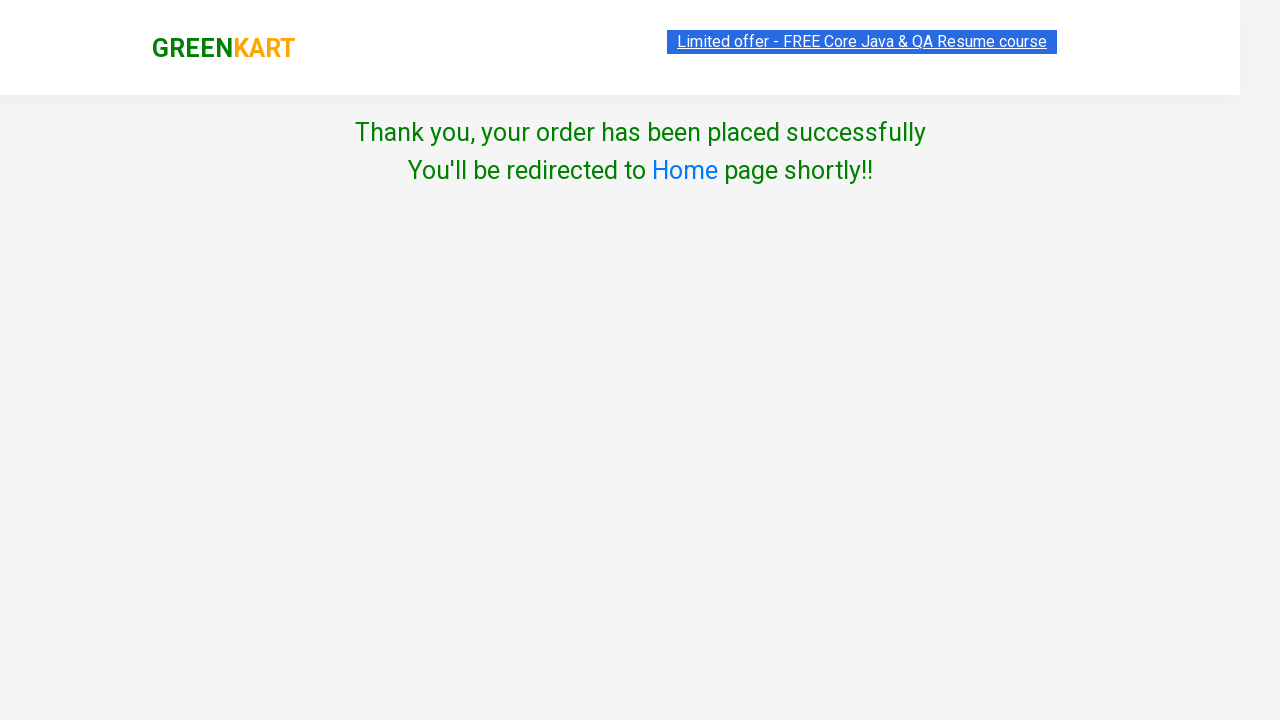

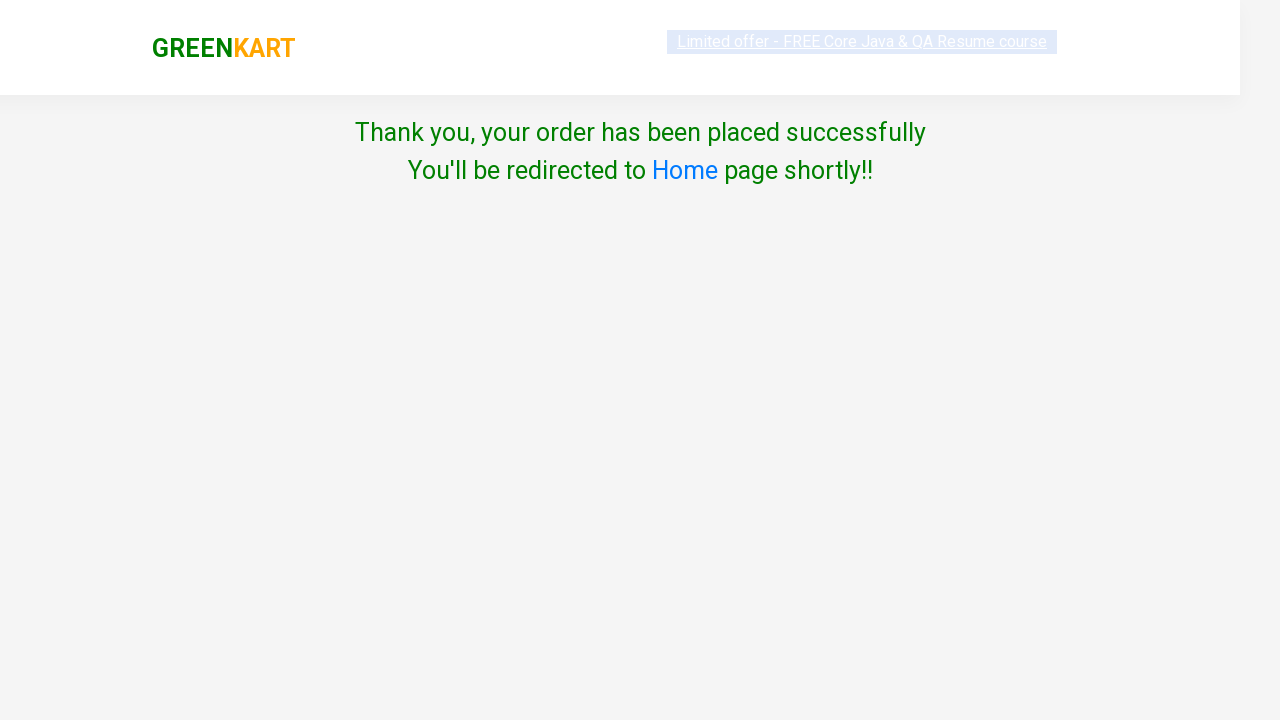